Tests dynamic loading functionality by clicking through to Example 1, starting the loading process, and verifying that the hidden "Hello World!" element becomes visible after loading completes.

Starting URL: https://the-internet.herokuapp.com/

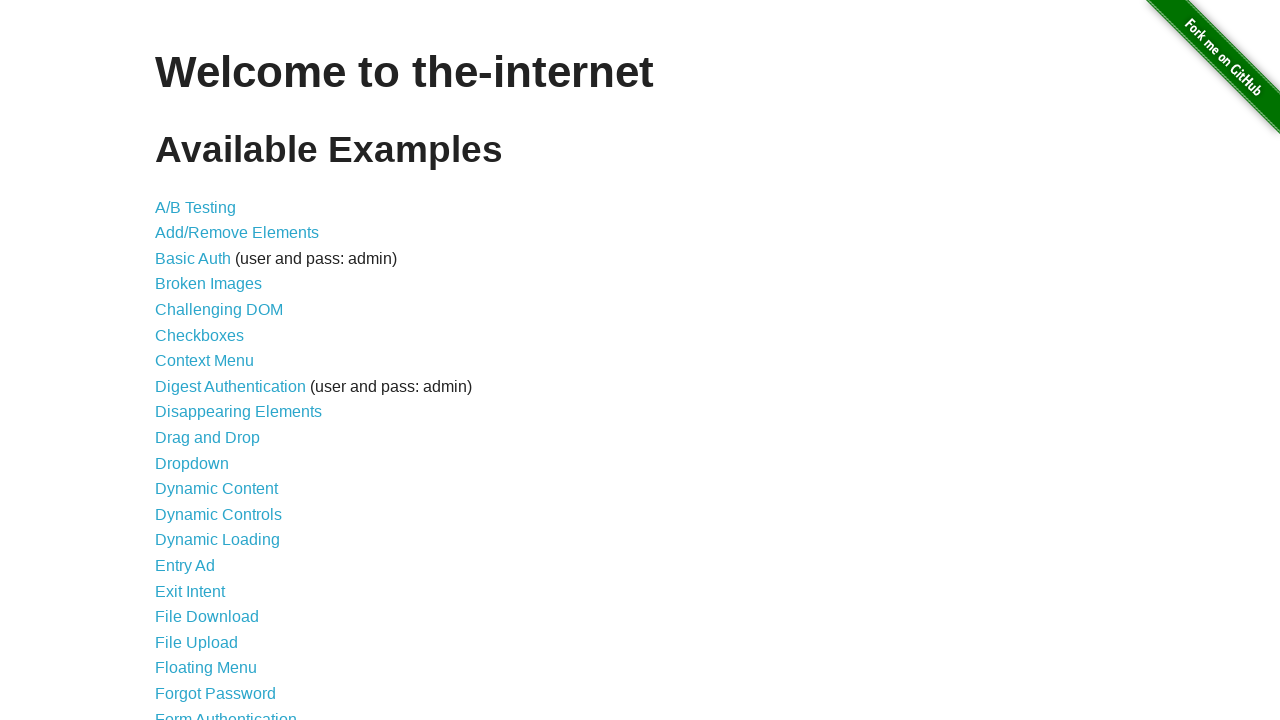

Clicked on 'Dynamic Loading' link at (218, 540) on text=Dynamic Loading
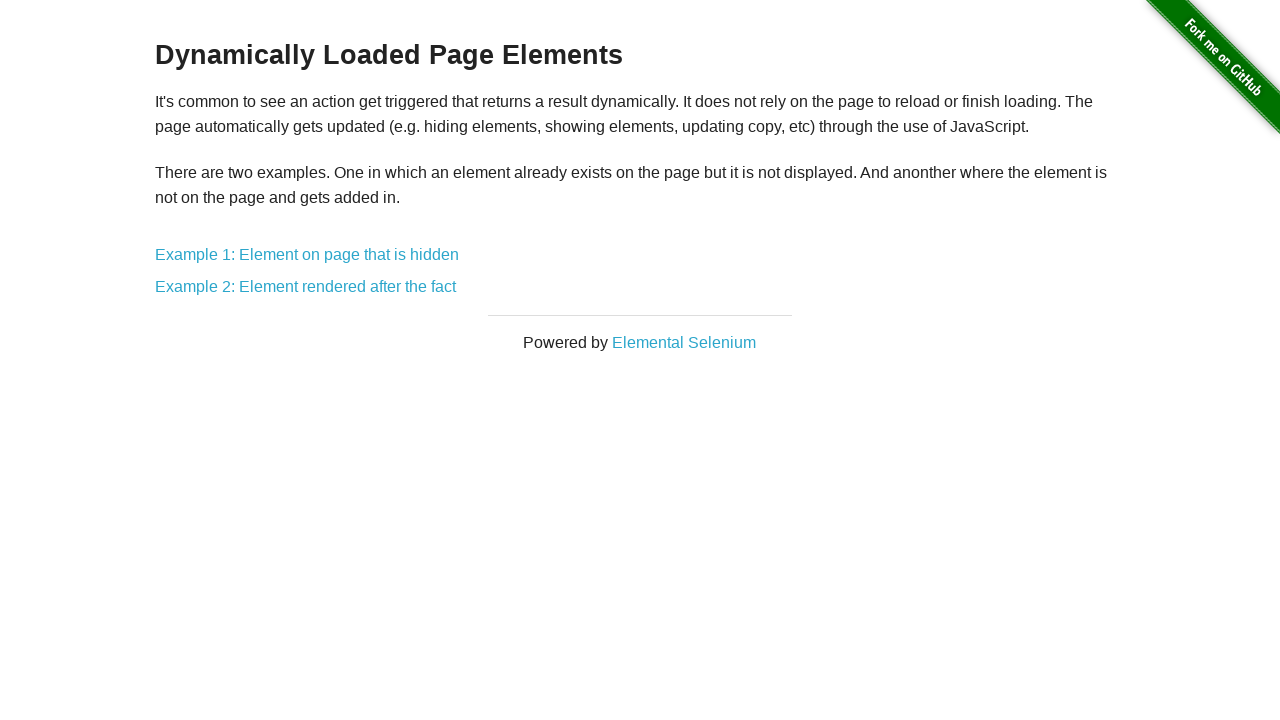

Clicked on 'Example 1: Element on page that is hidden' link at (307, 255) on text=Example 1: Element on page that is hidden
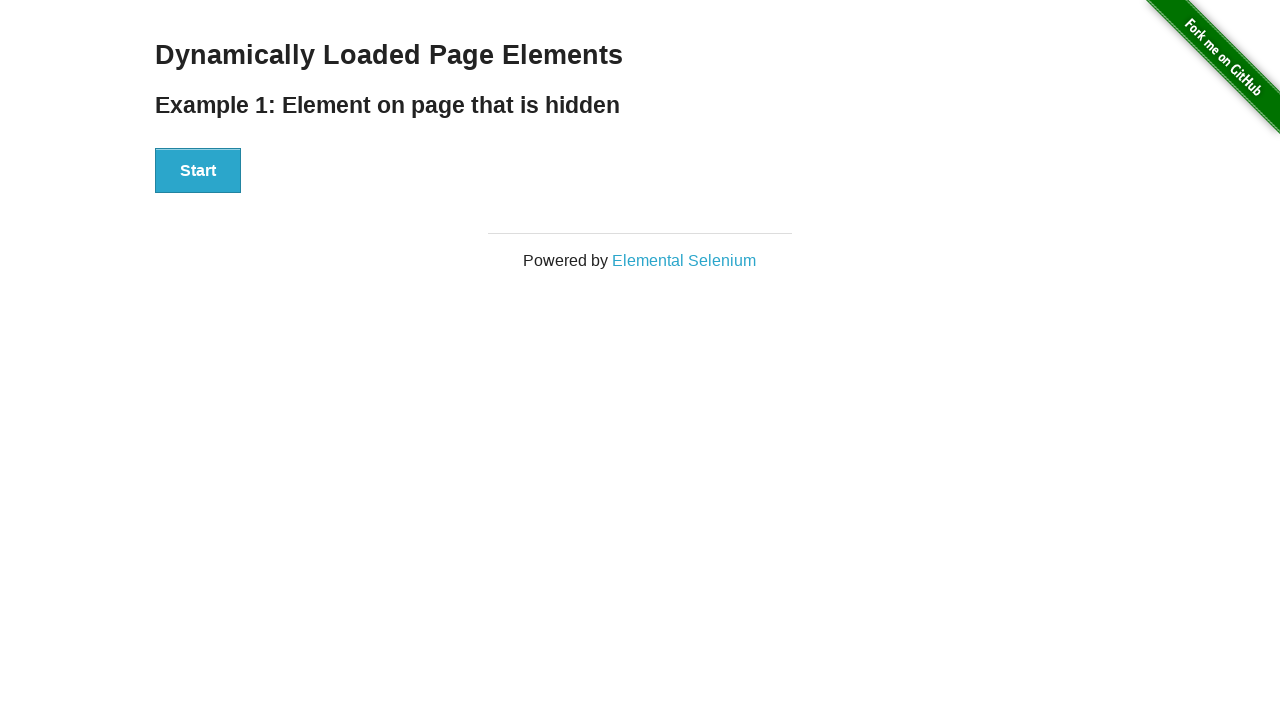

Clicked the 'Start' button to begin loading at (198, 171) on xpath=//button[contains(text(),'Start')]
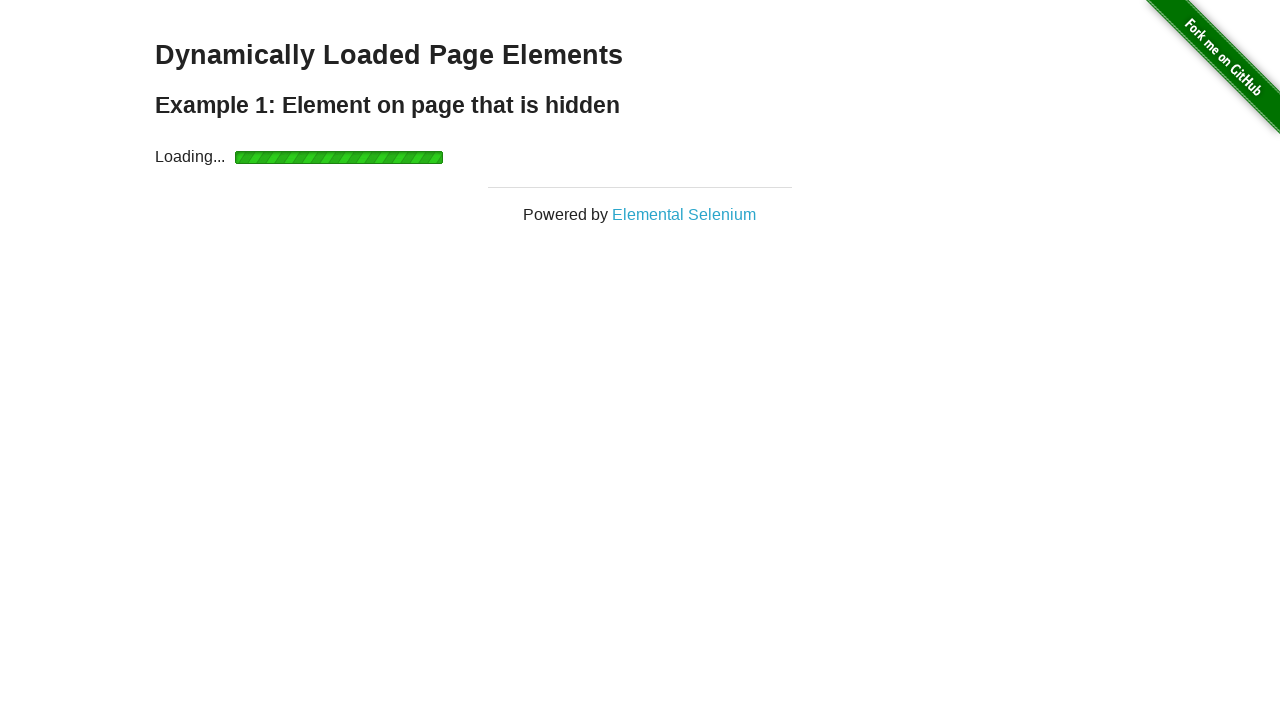

Waited for 'Hello World!' element to become visible after loading completed
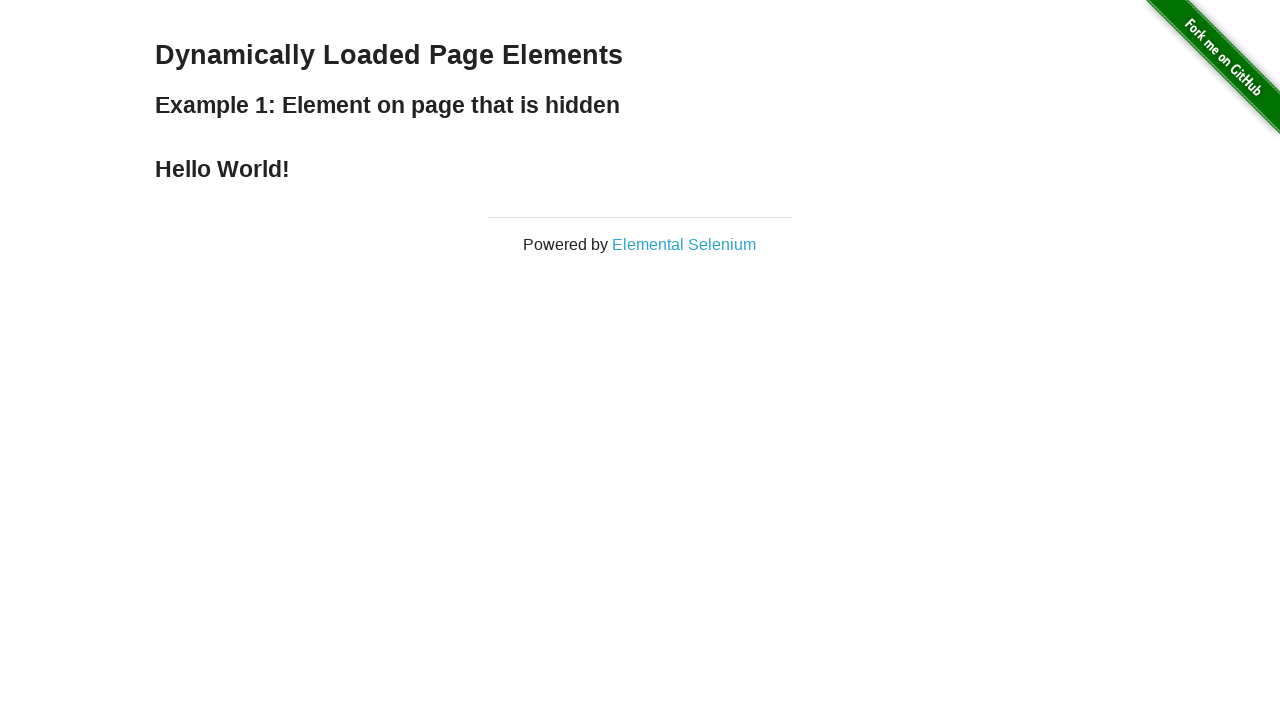

Verified that 'Hello World!' element is displayed
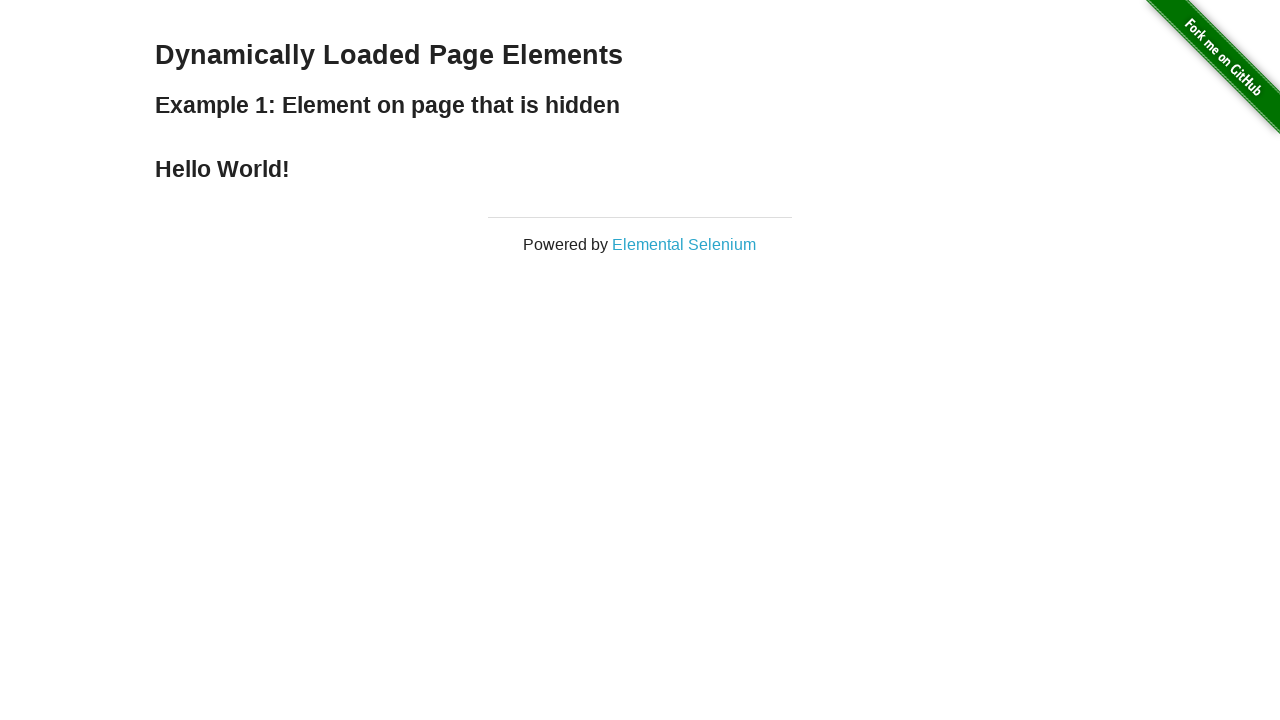

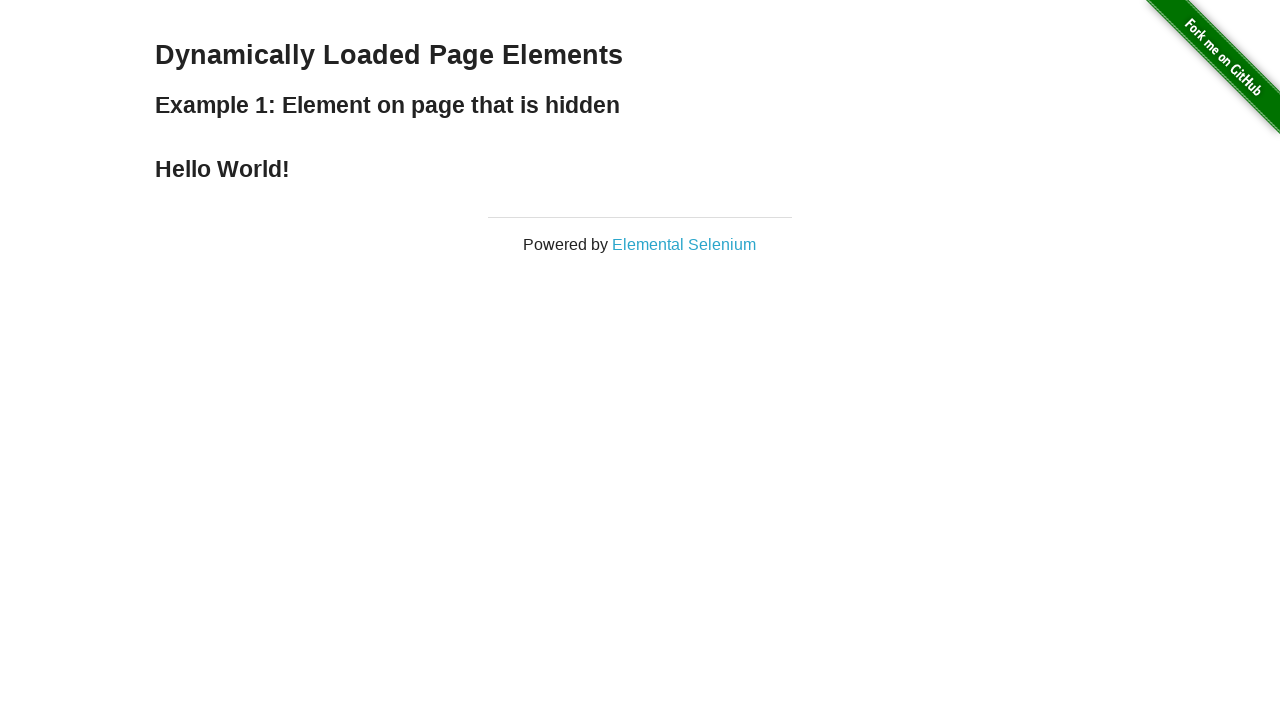